Tests checkbox functionality by navigating to a checkboxes page, finding all checkboxes, and verifying that the second checkbox is checked by default.

Starting URL: https://the-internet.herokuapp.com/checkboxes

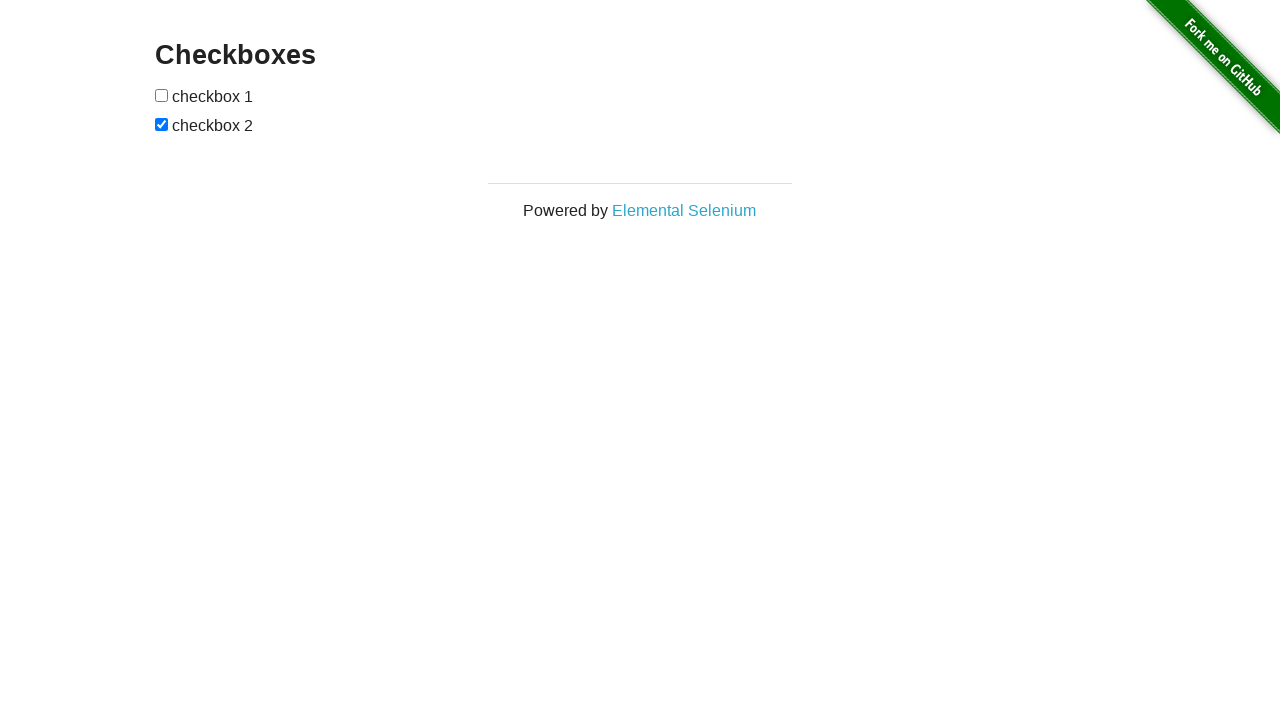

Waited for checkboxes to load on the page
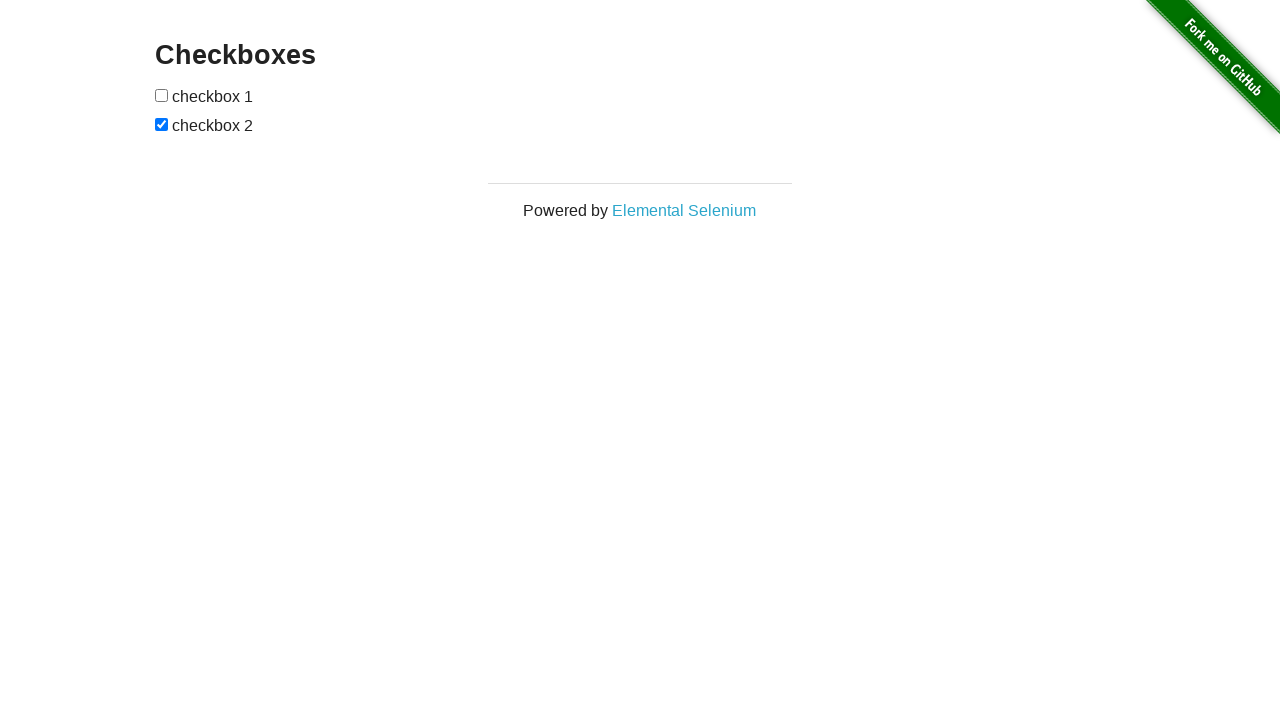

Located all checkbox elements on the page
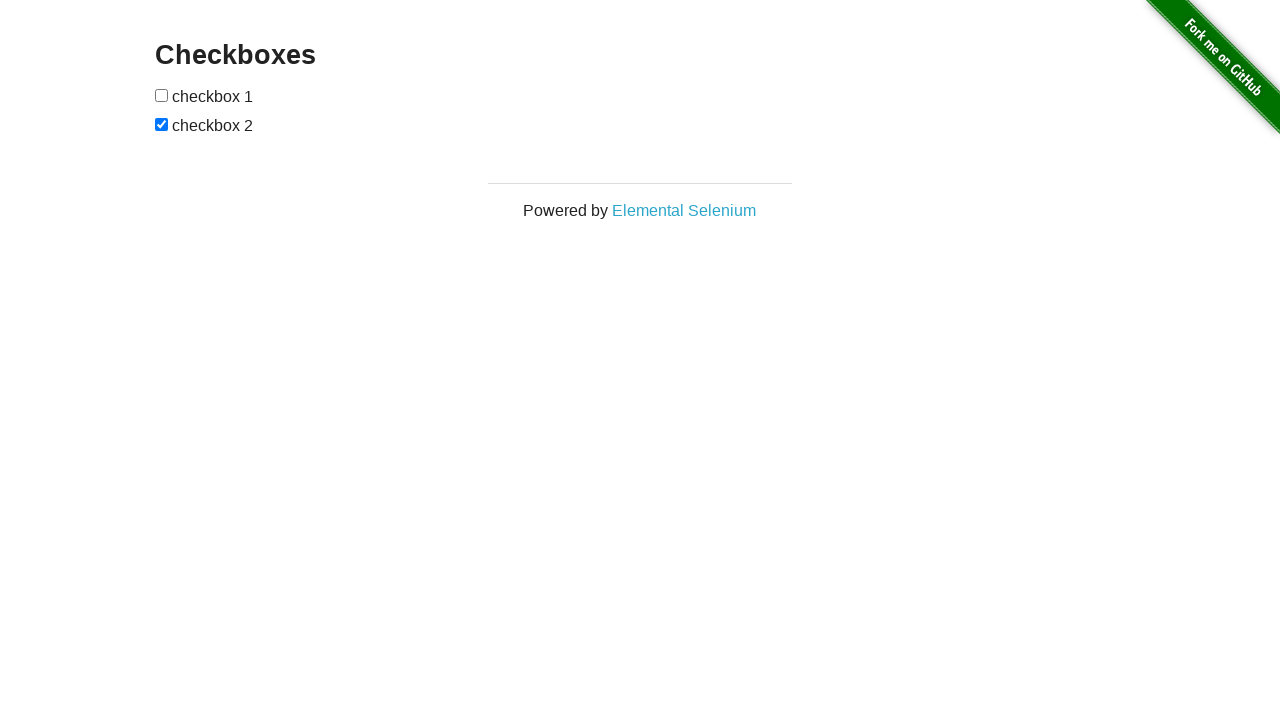

Verified that the second checkbox is checked by default
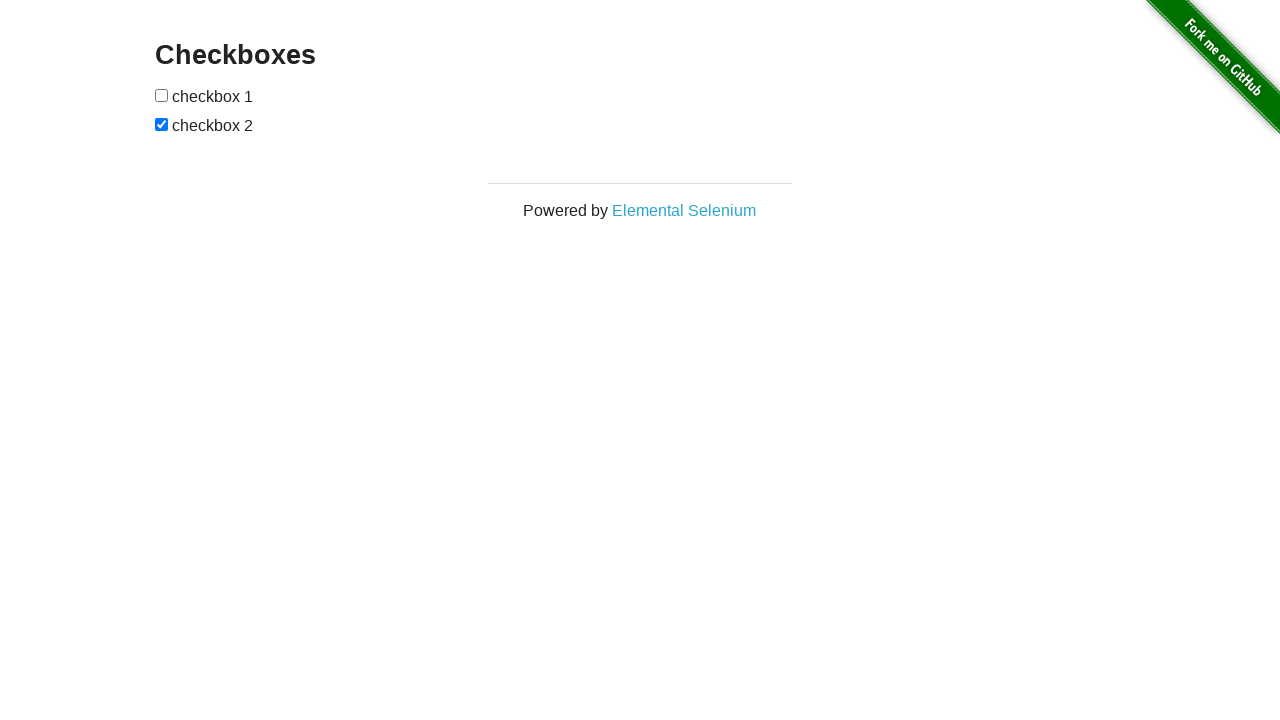

Clicked the first checkbox to check it at (162, 95) on input[type="checkbox"] >> nth=0
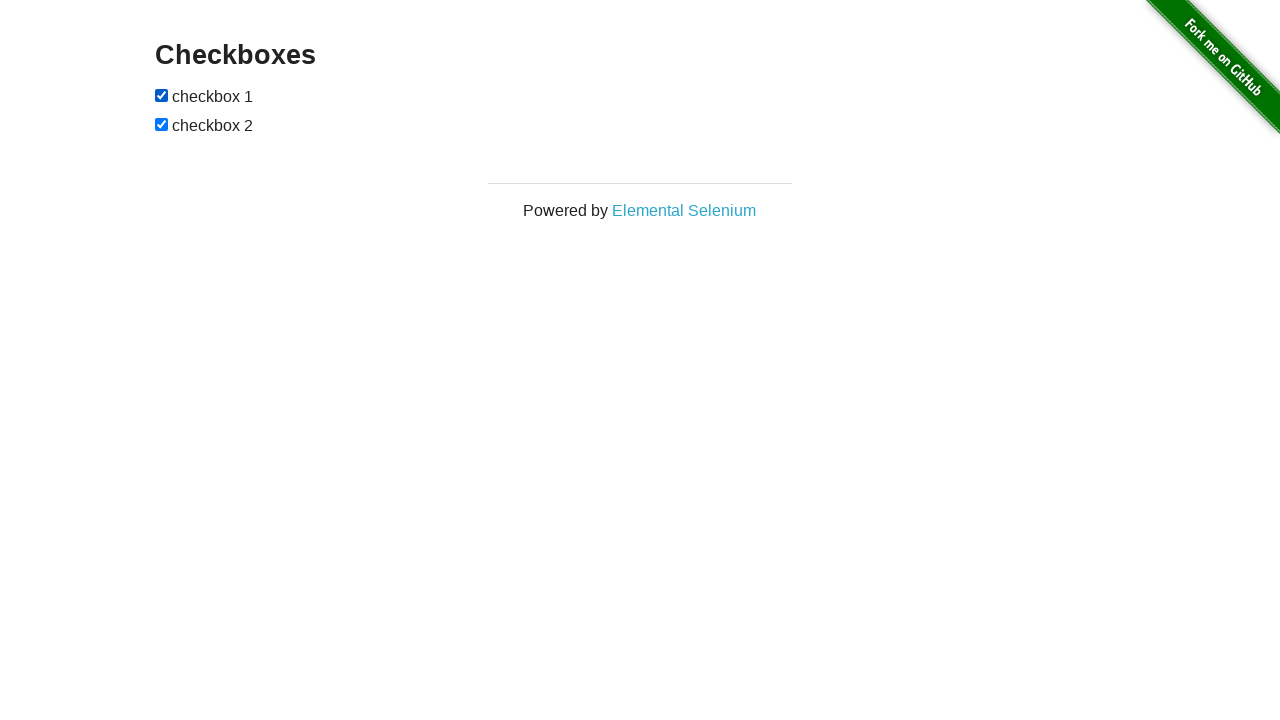

Verified that the first checkbox is now checked after clicking
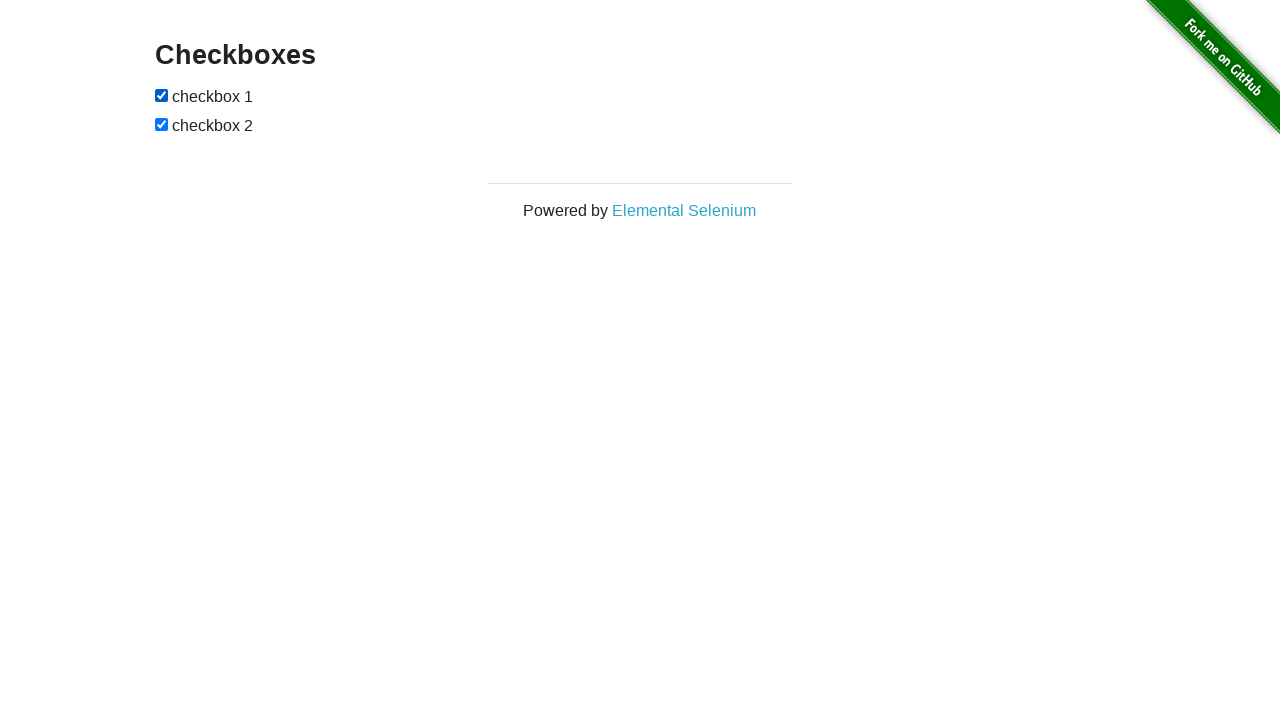

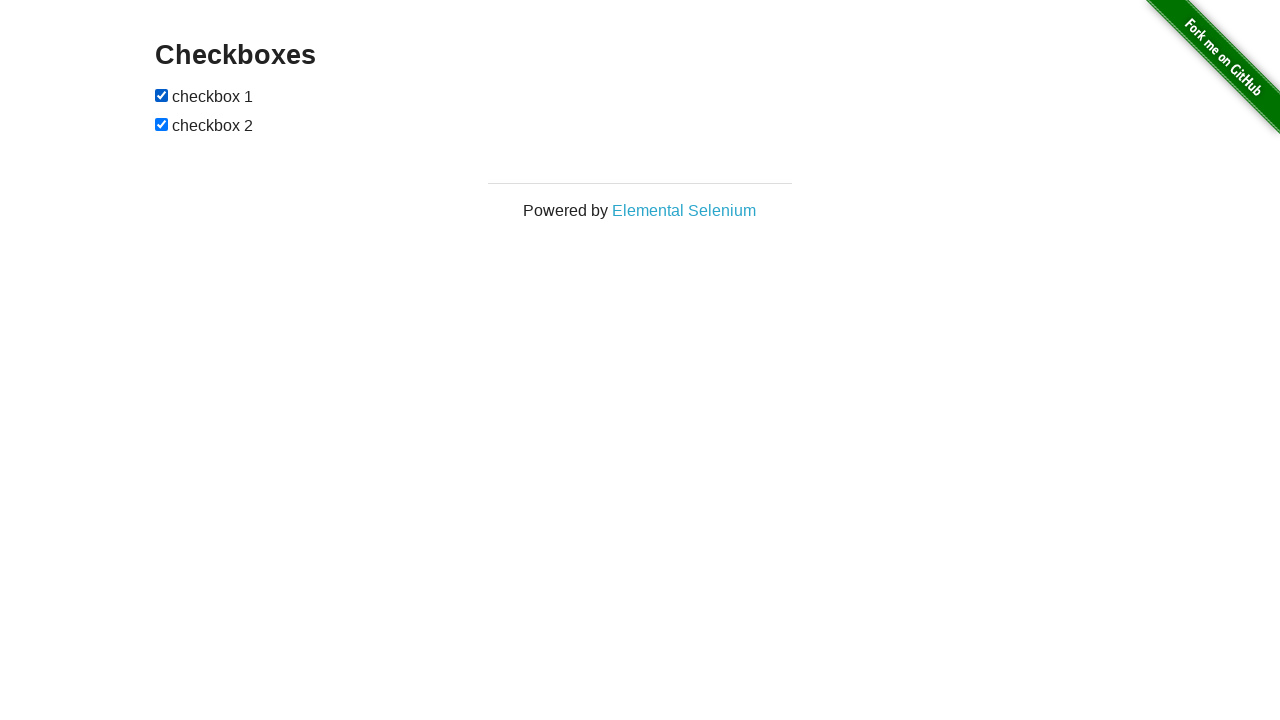